Tests the Olimpica e-commerce search functionality by navigating to a search results page, waiting for the product gallery to load, and scrolling to trigger lazy-loading of additional products.

Starting URL: https://www.olimpica.com/leche?_q=leche&map=ft

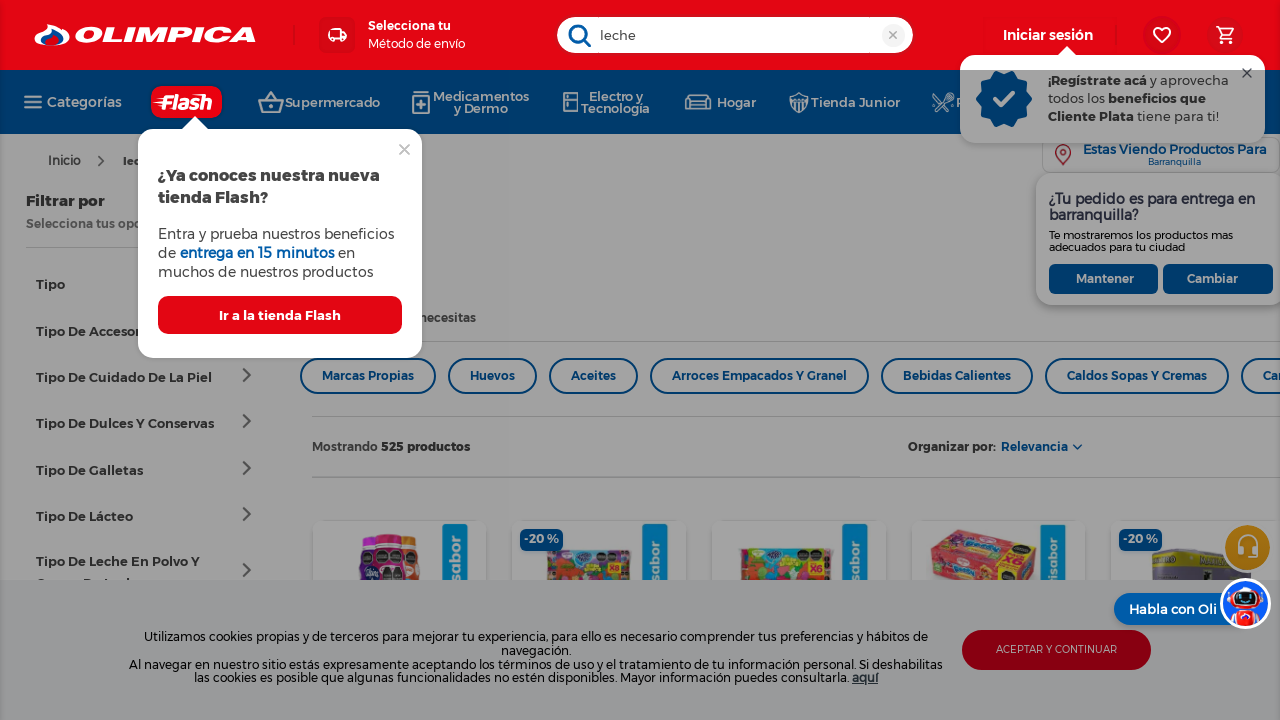

Waited for product gallery layout container to load
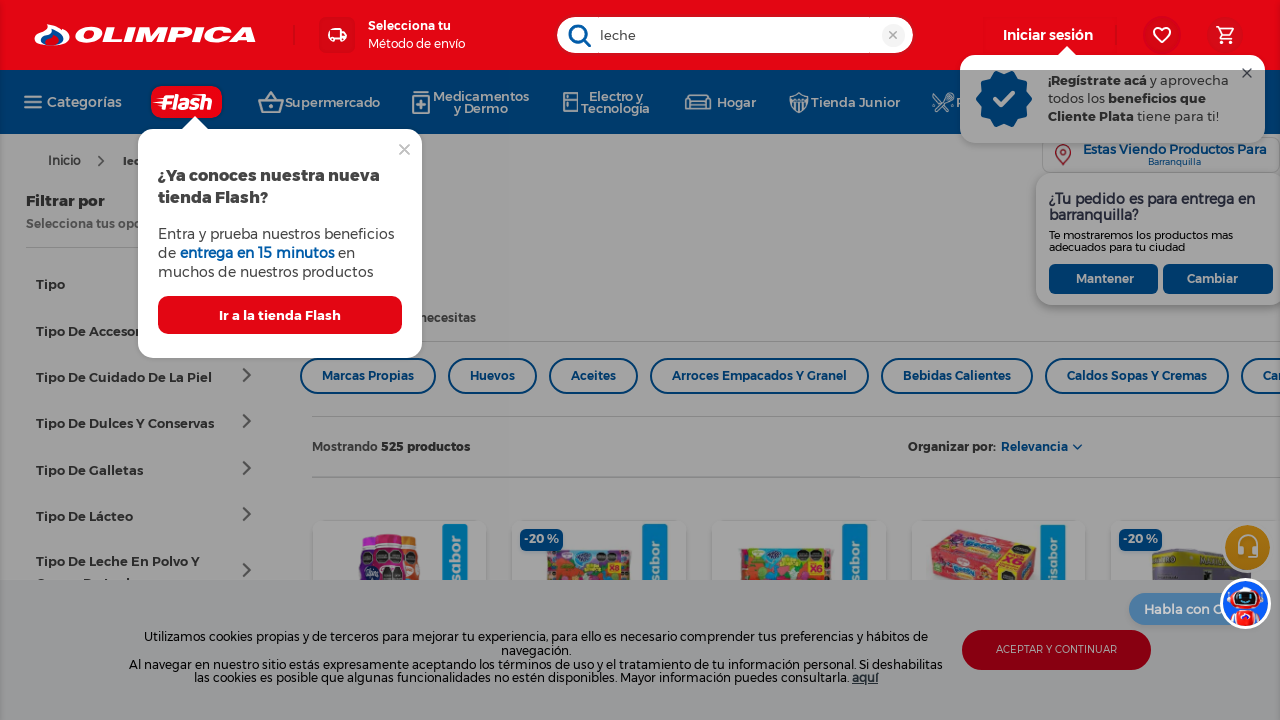

Scrolled to bottom of page to trigger lazy loading
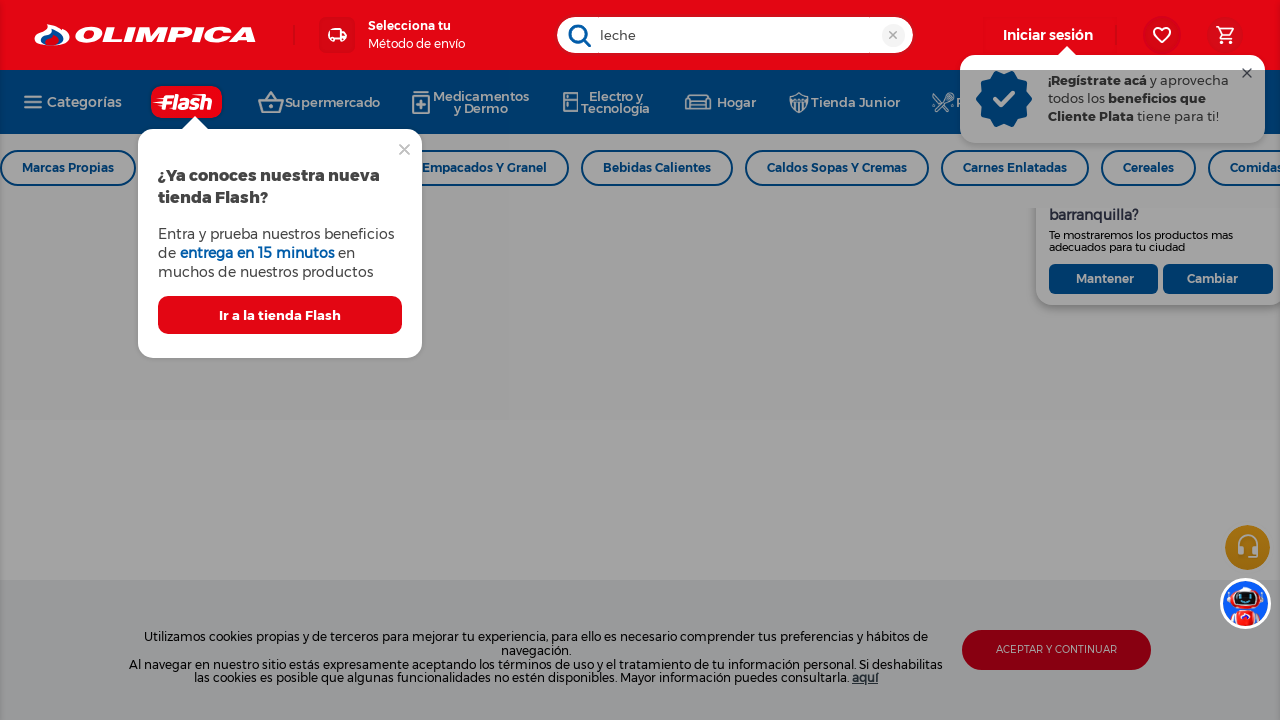

Waited 2 seconds for products to load
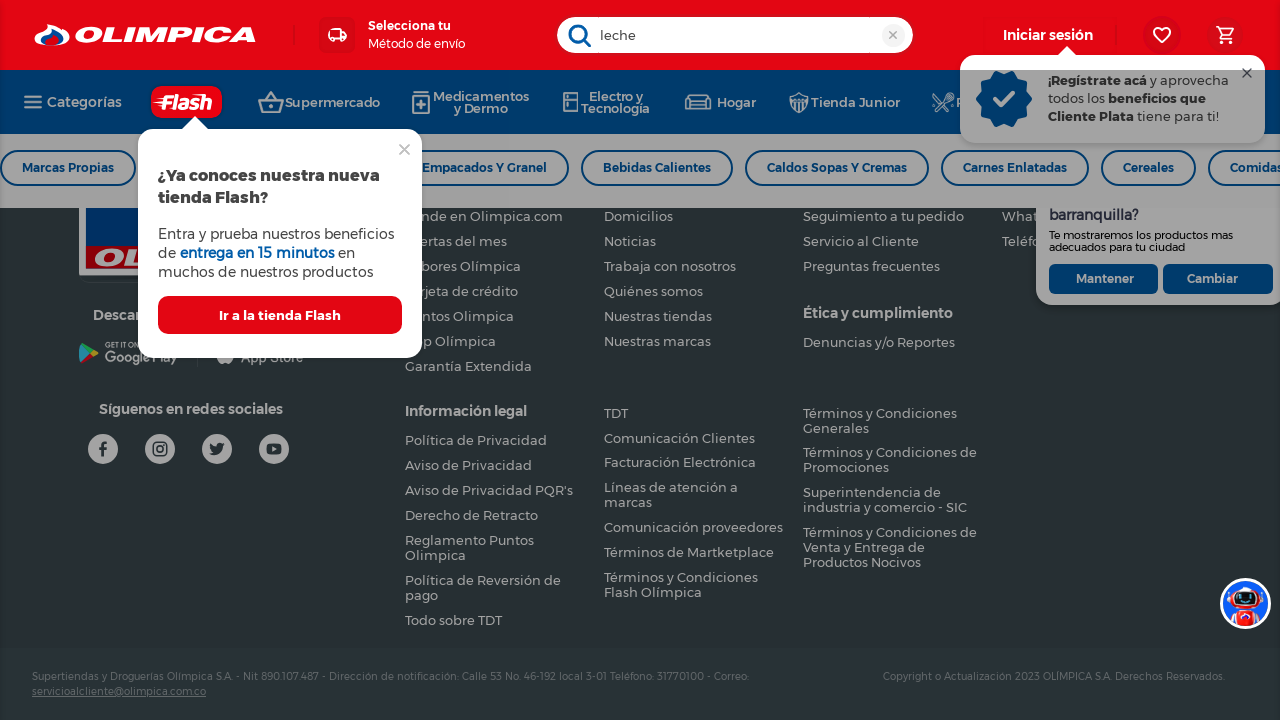

Scrolled to bottom again to load more products
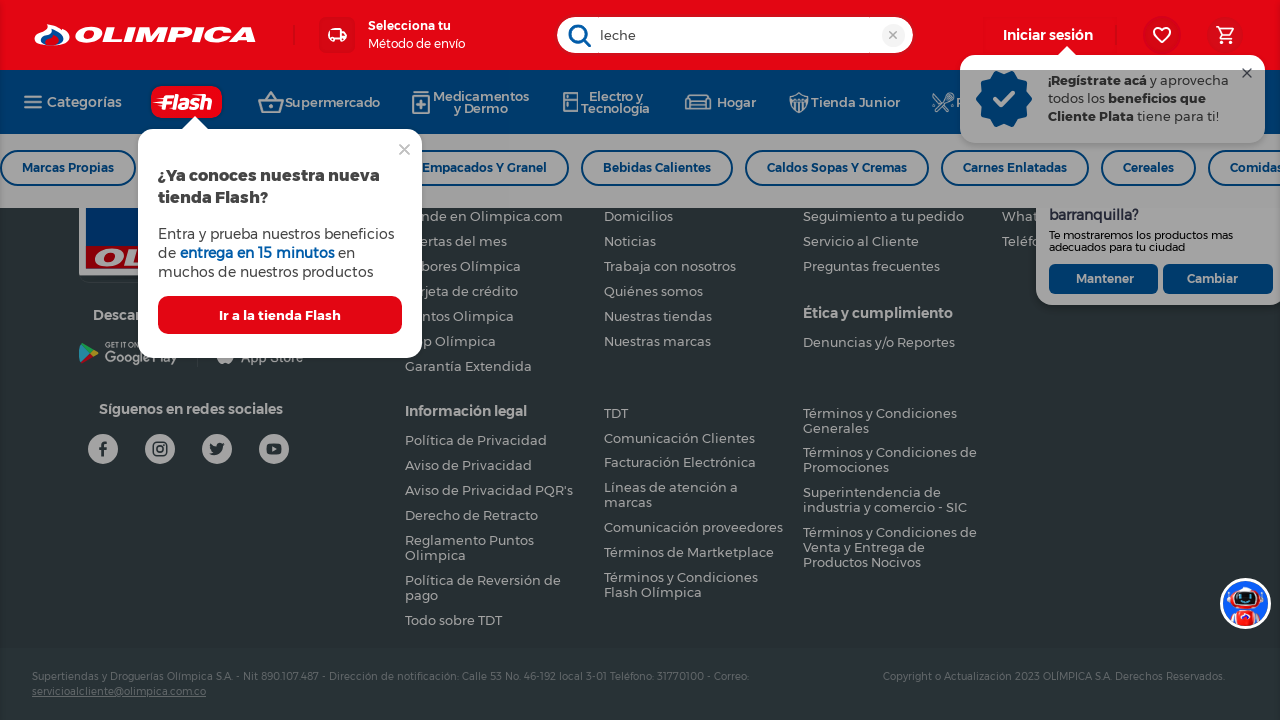

Waited 2 seconds for additional products to load
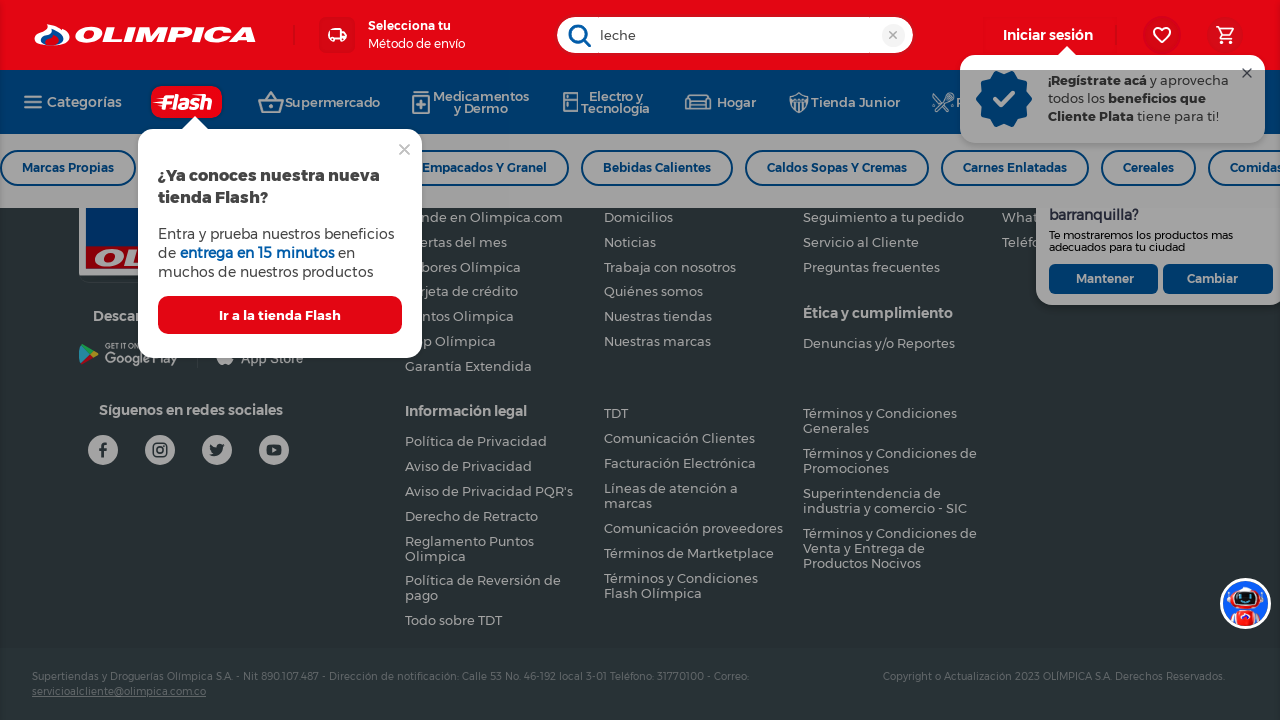

Scrolled to bottom a third time to ensure sufficient products loaded
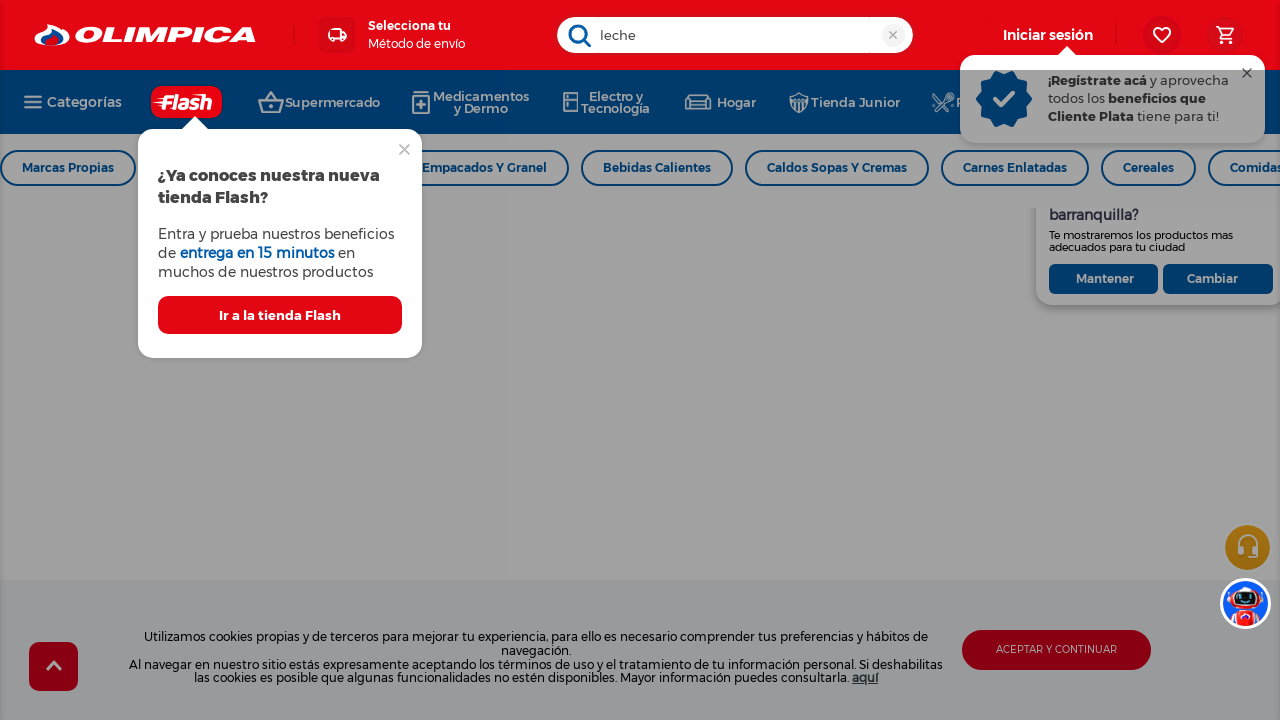

Waited 2 seconds for final batch of products
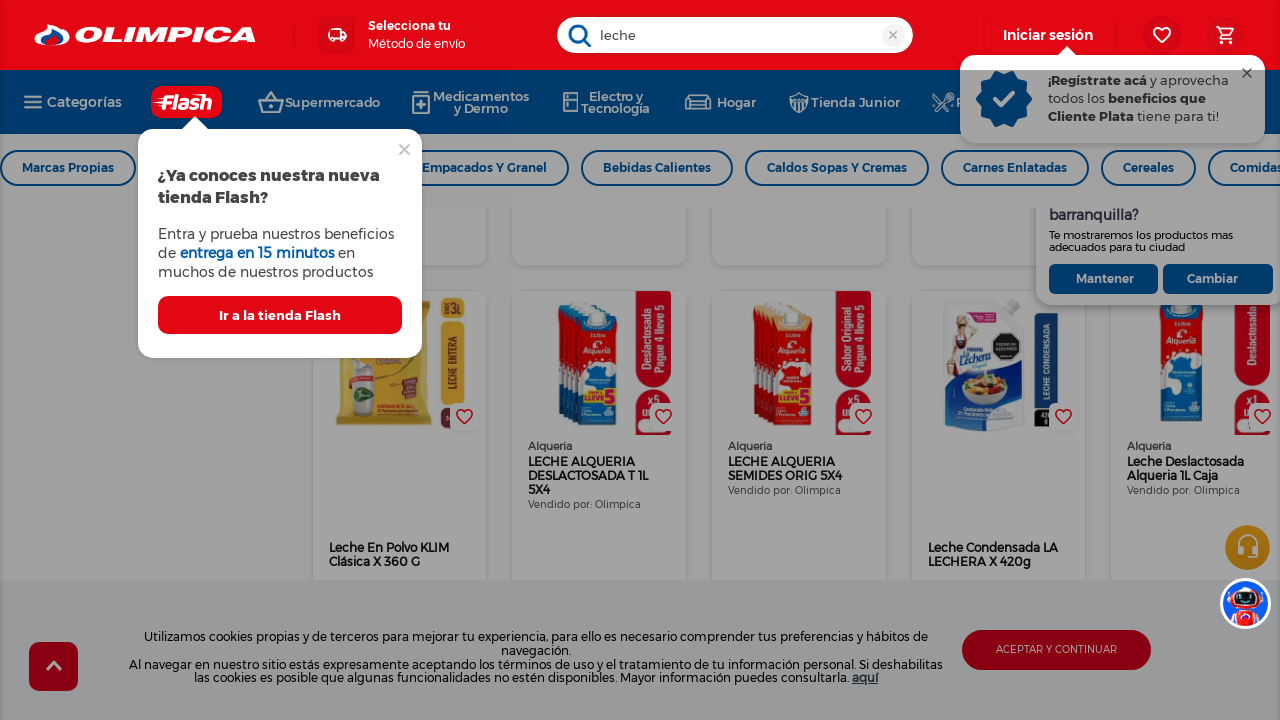

Verified that product items are displayed on search results page
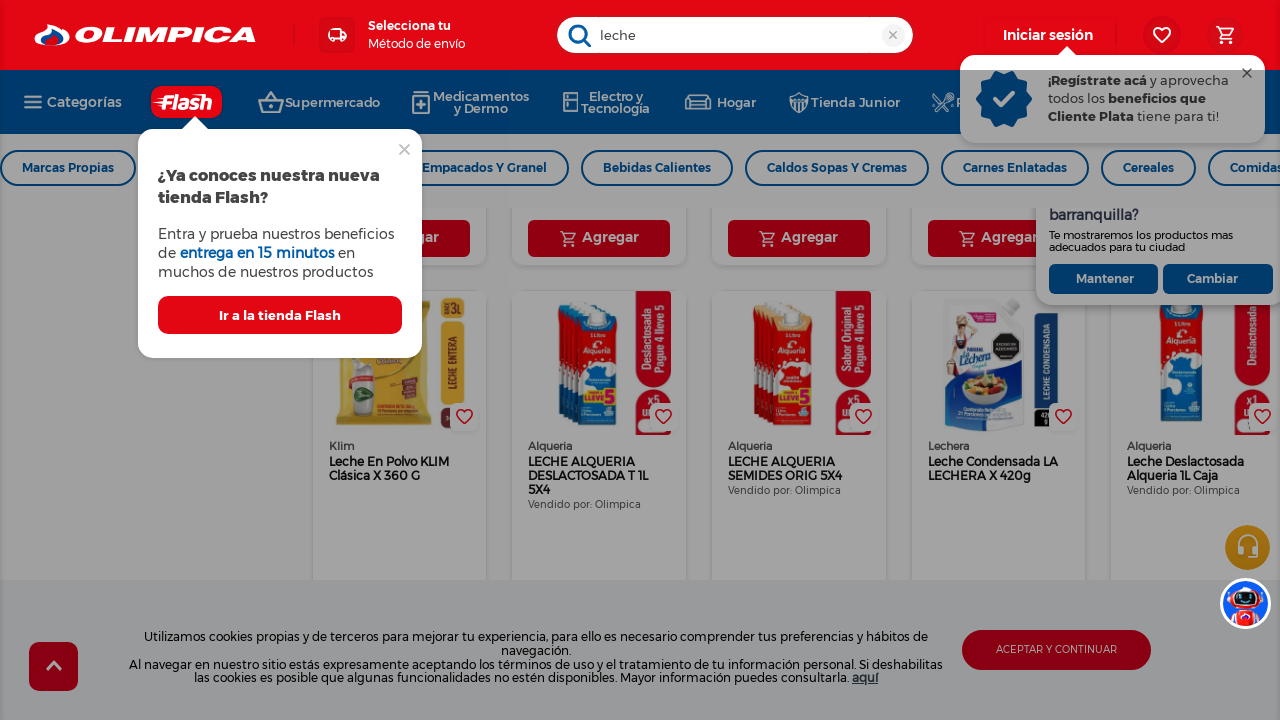

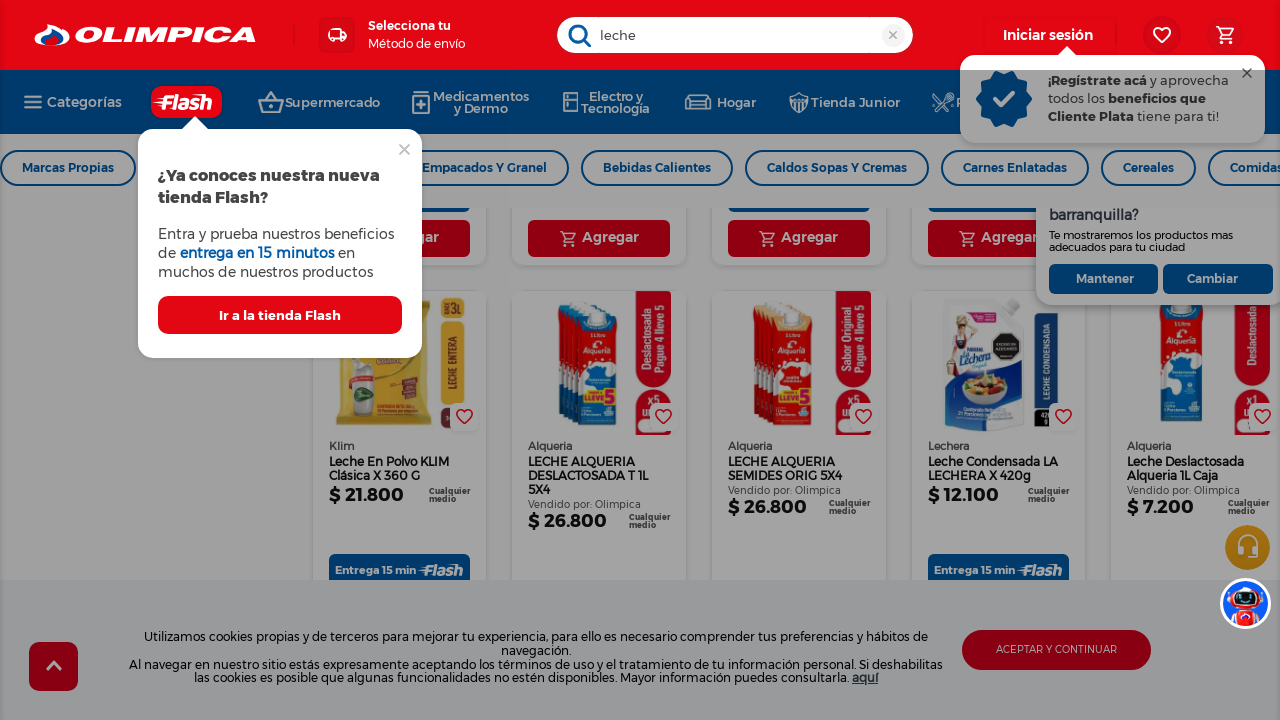